Tests the jQuery UI sortable demo by using drag and drop to rearrange list items into descending order (from Item 7 to Item 1).

Starting URL: https://jqueryui.com/sortable/

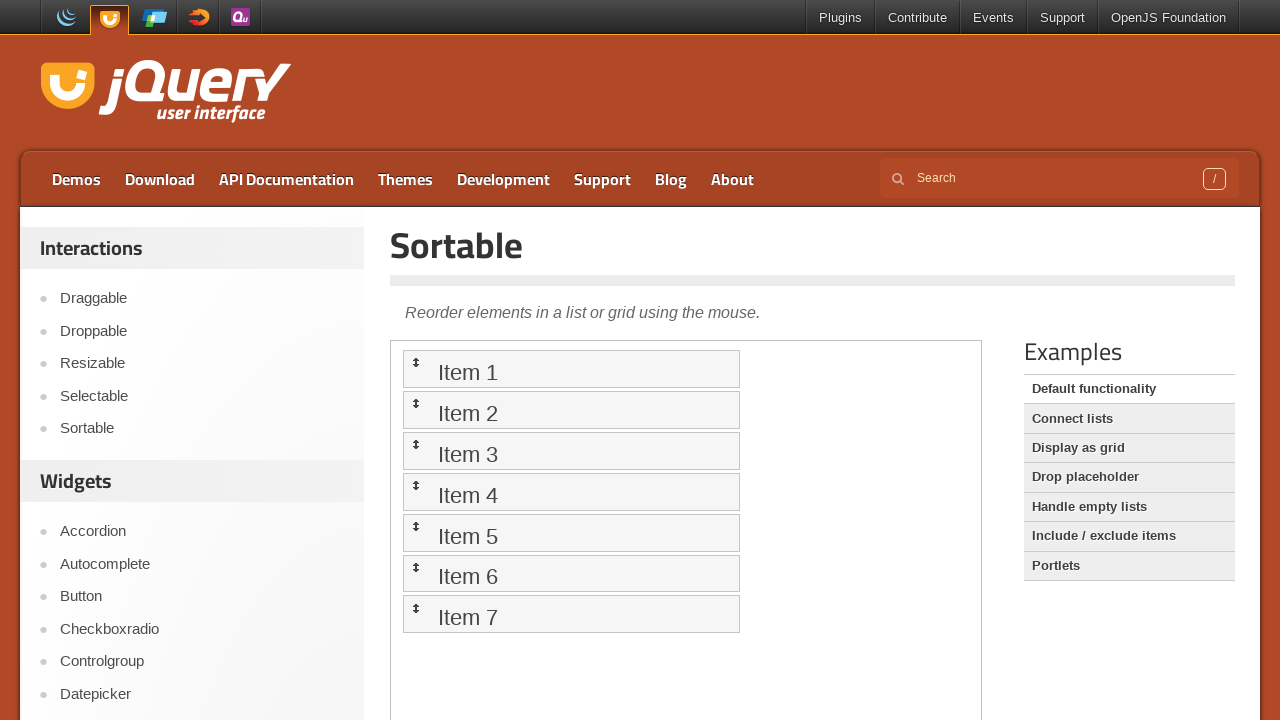

Located the demo iframe
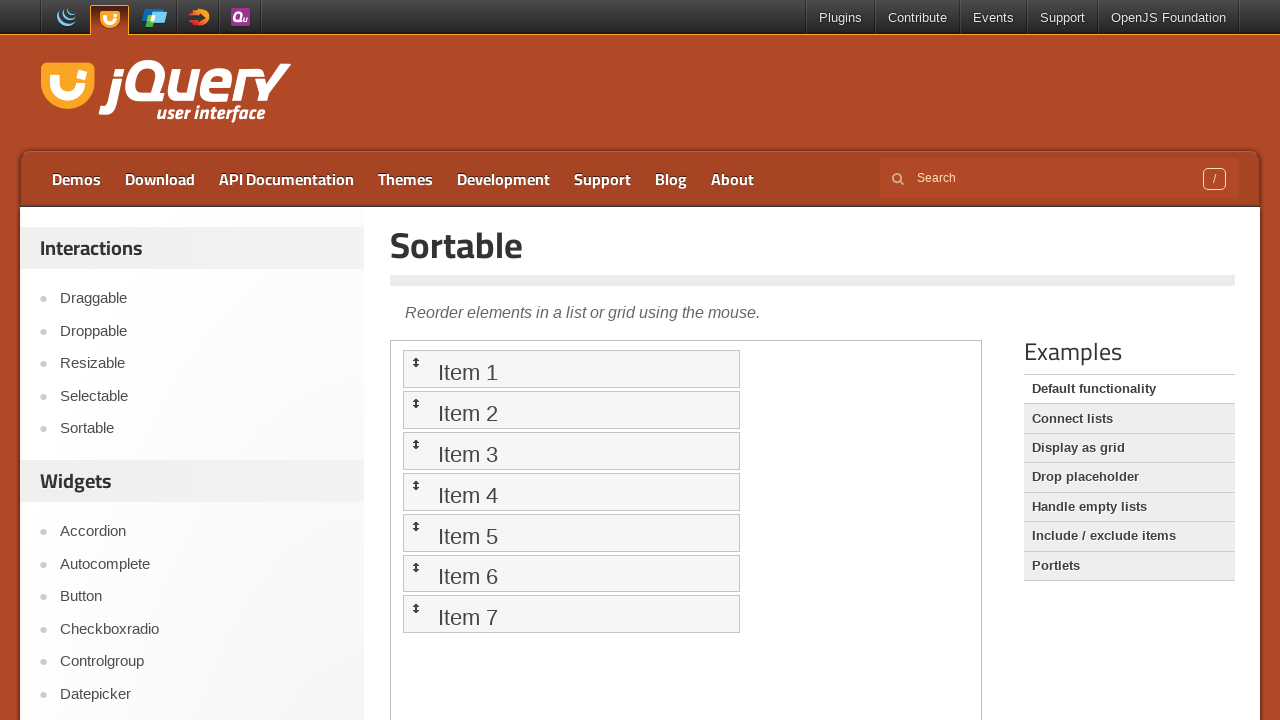

Located all sortable list items
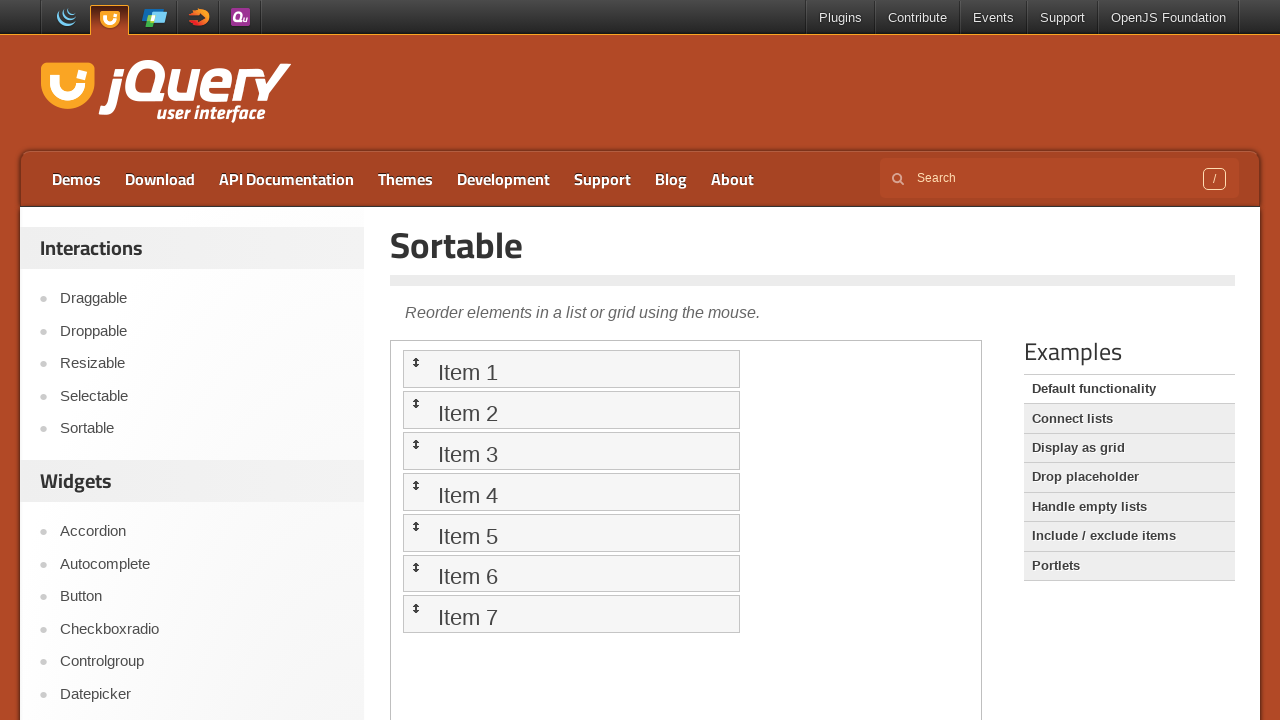

Counted 7 sortable items
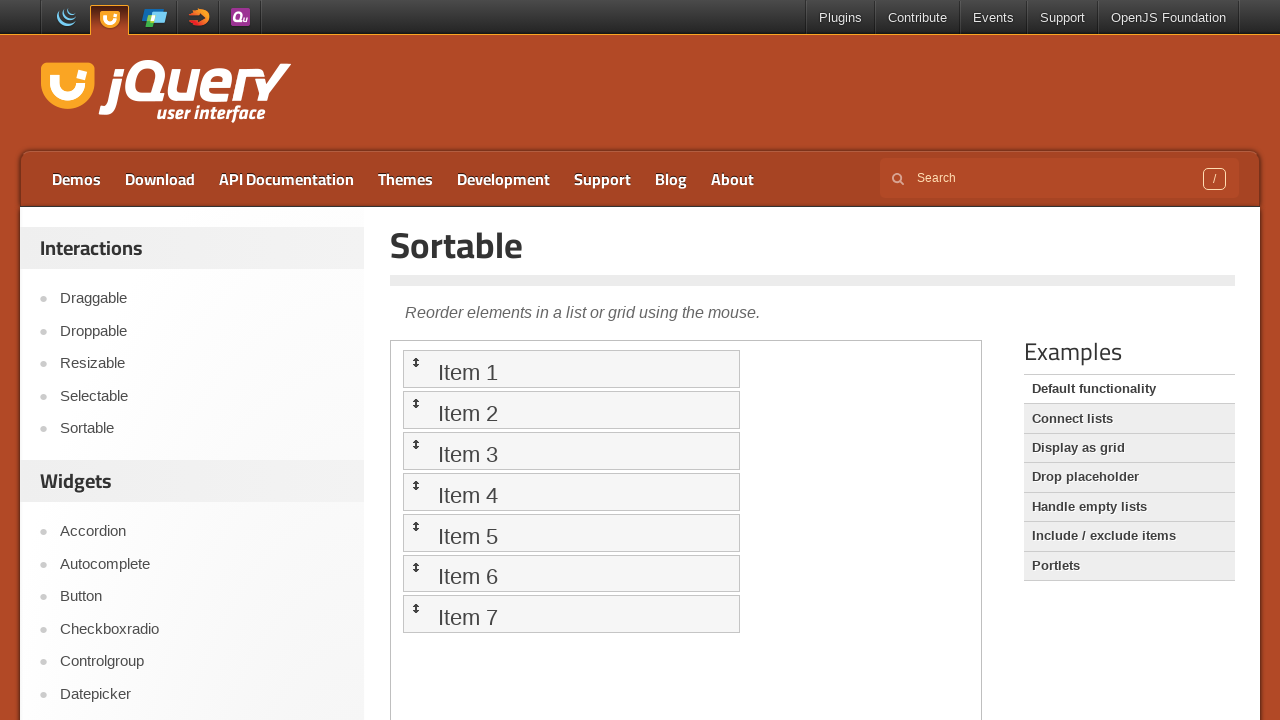

Located last item (iteration 1)
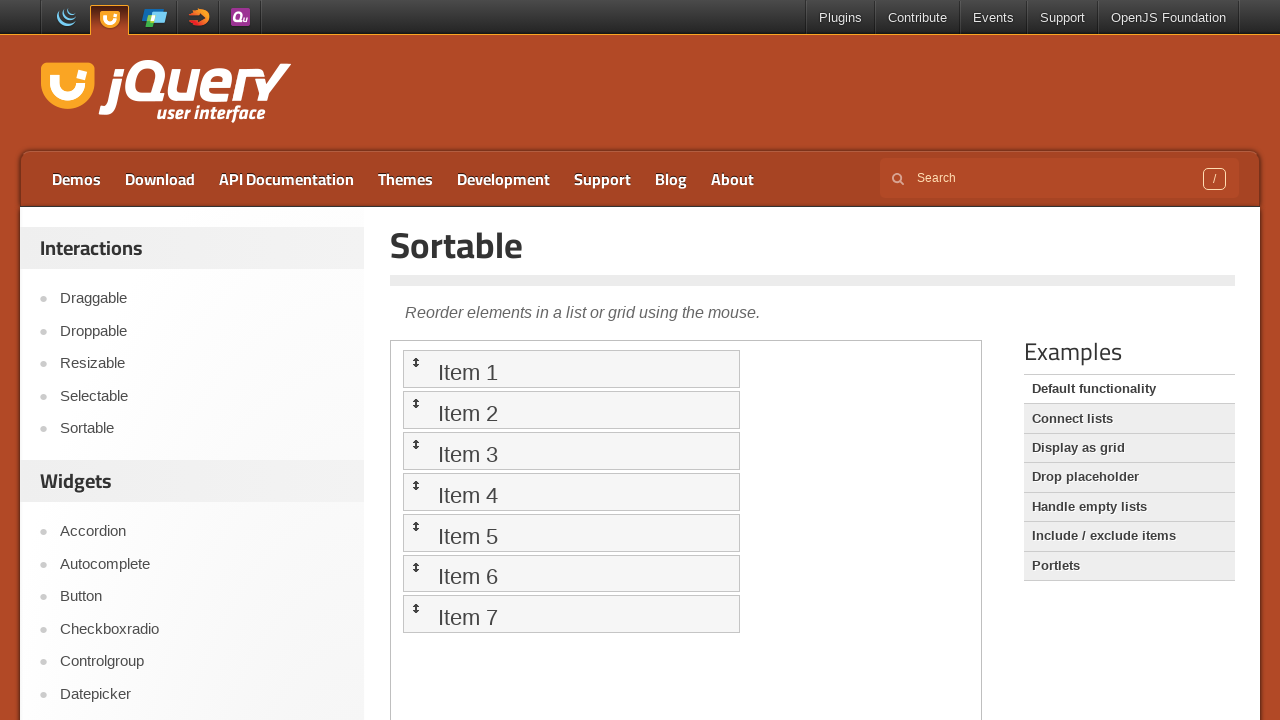

Located first item (iteration 1)
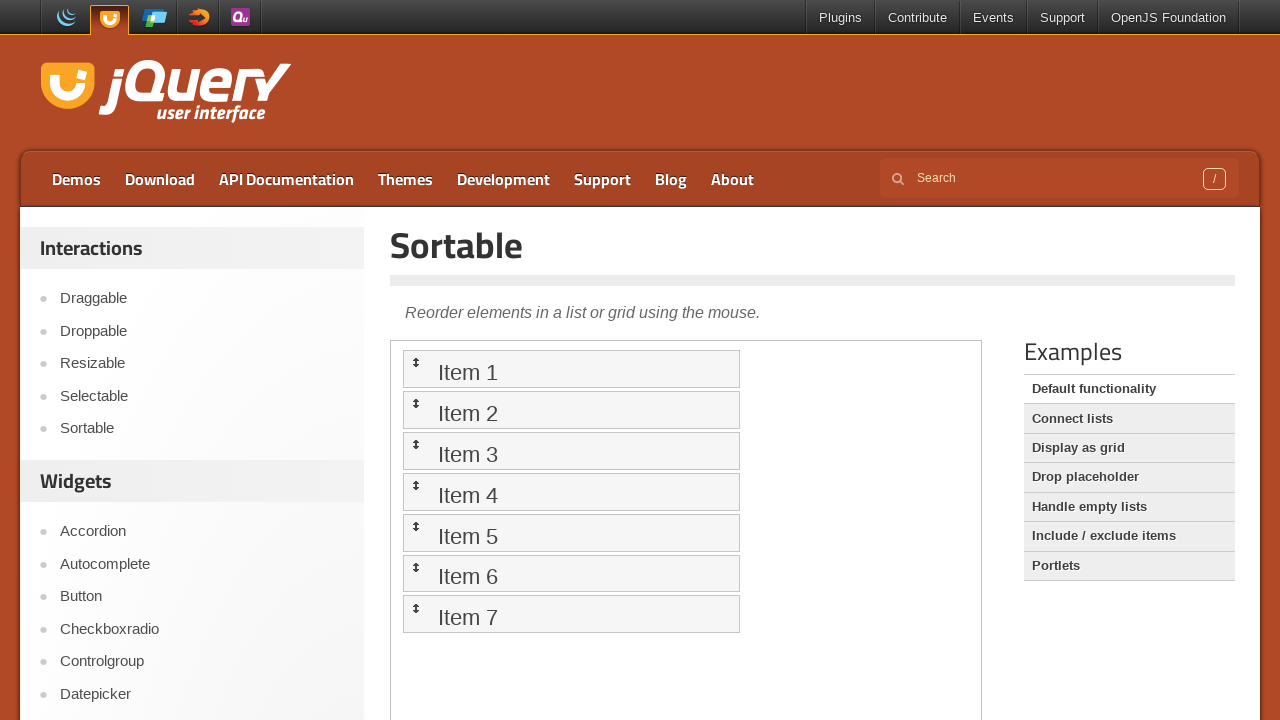

Dragged last item to first position (iteration 1) at (571, 369)
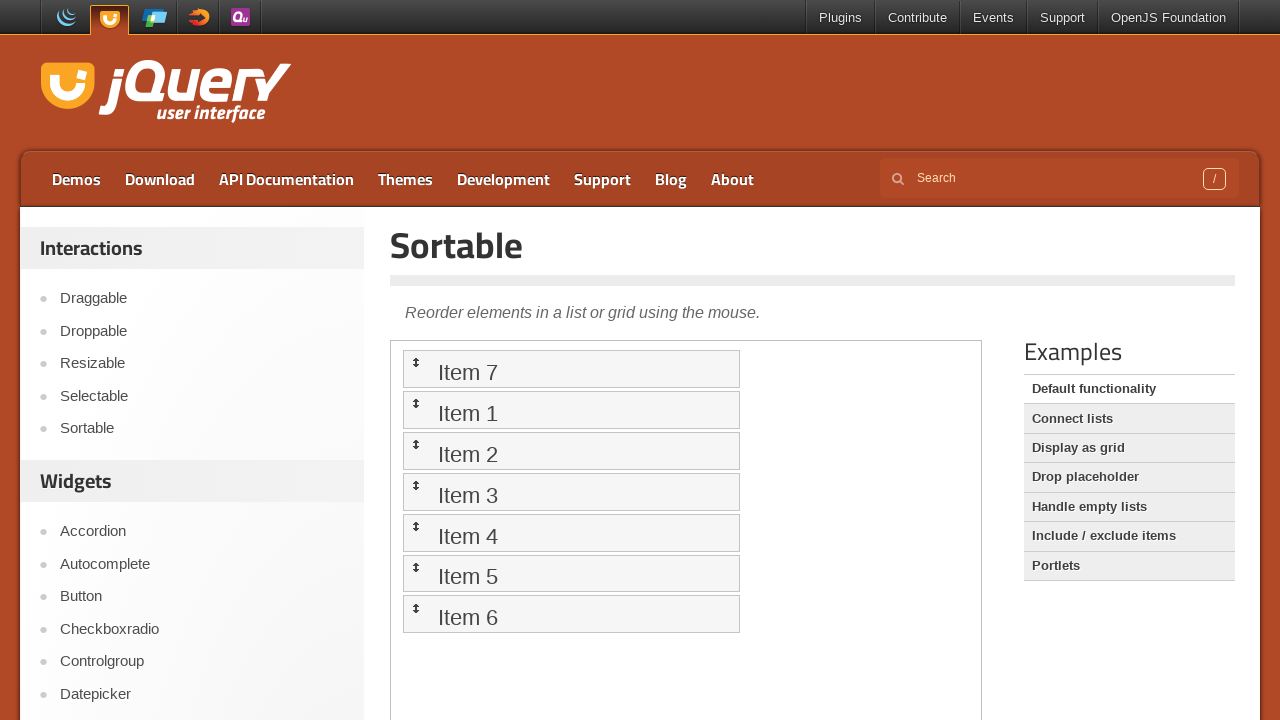

Located last item (iteration 2)
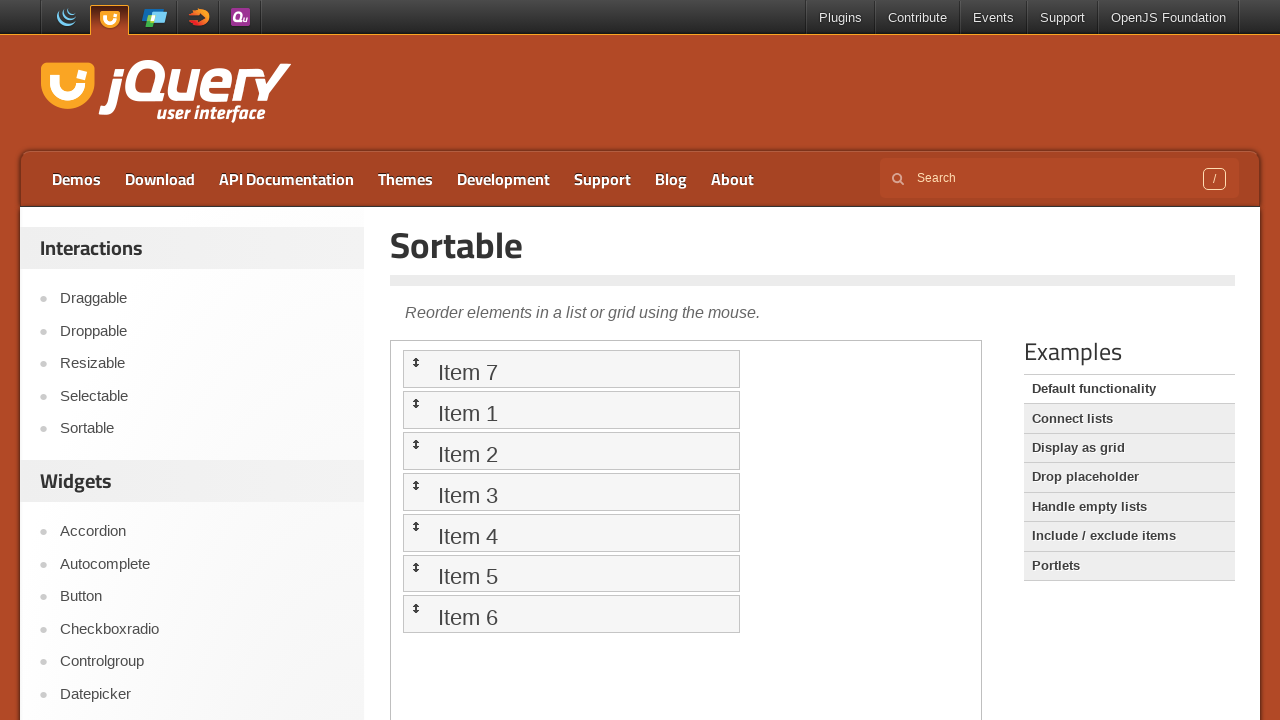

Located first item (iteration 2)
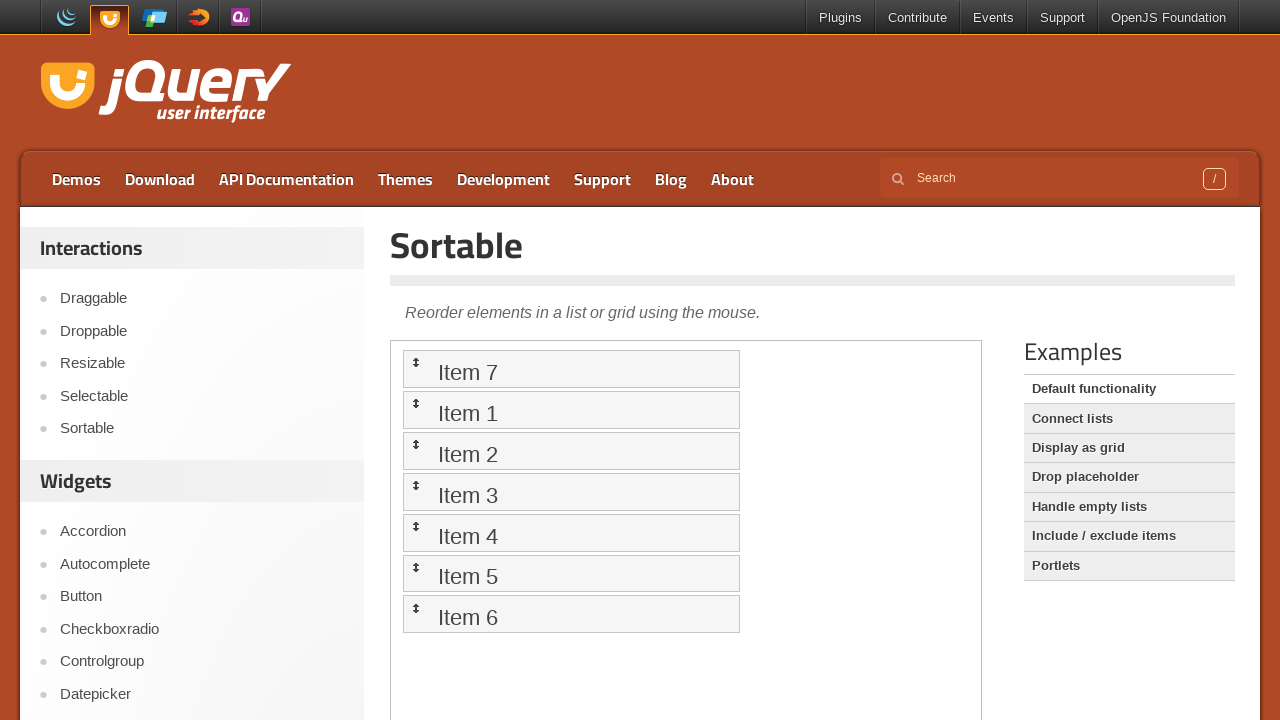

Dragged last item to first position (iteration 2) at (571, 369)
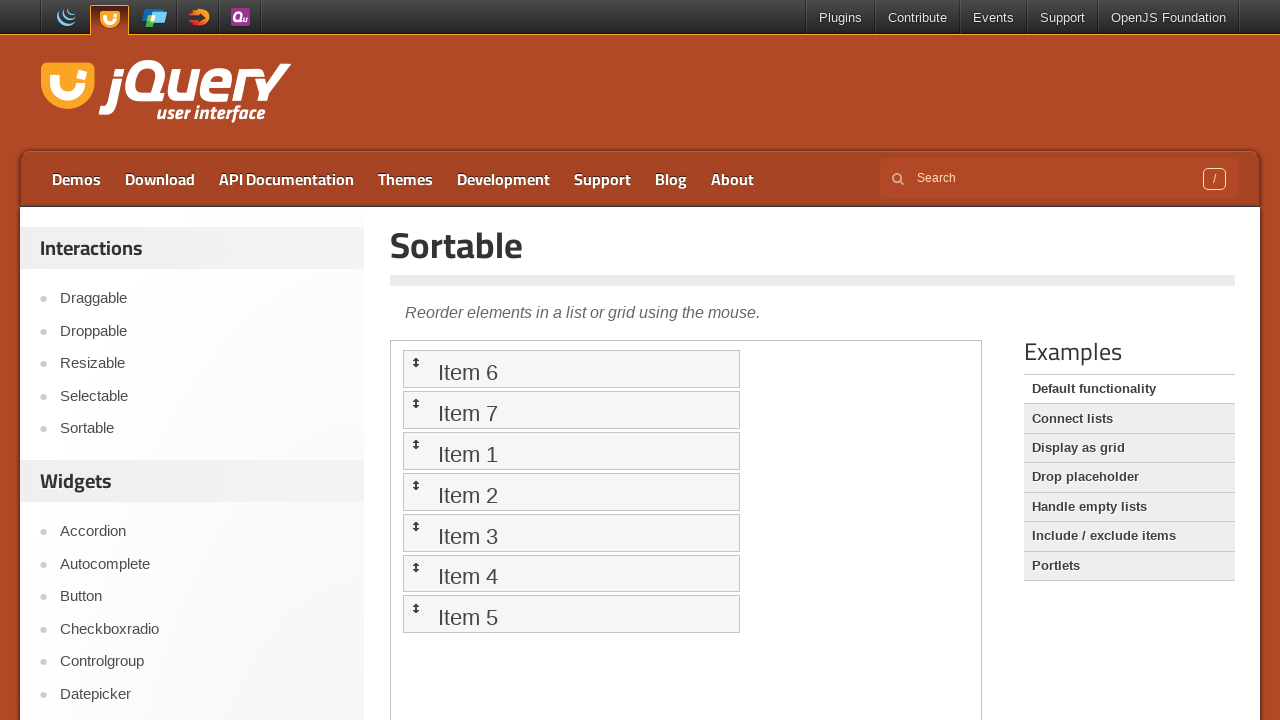

Located last item (iteration 3)
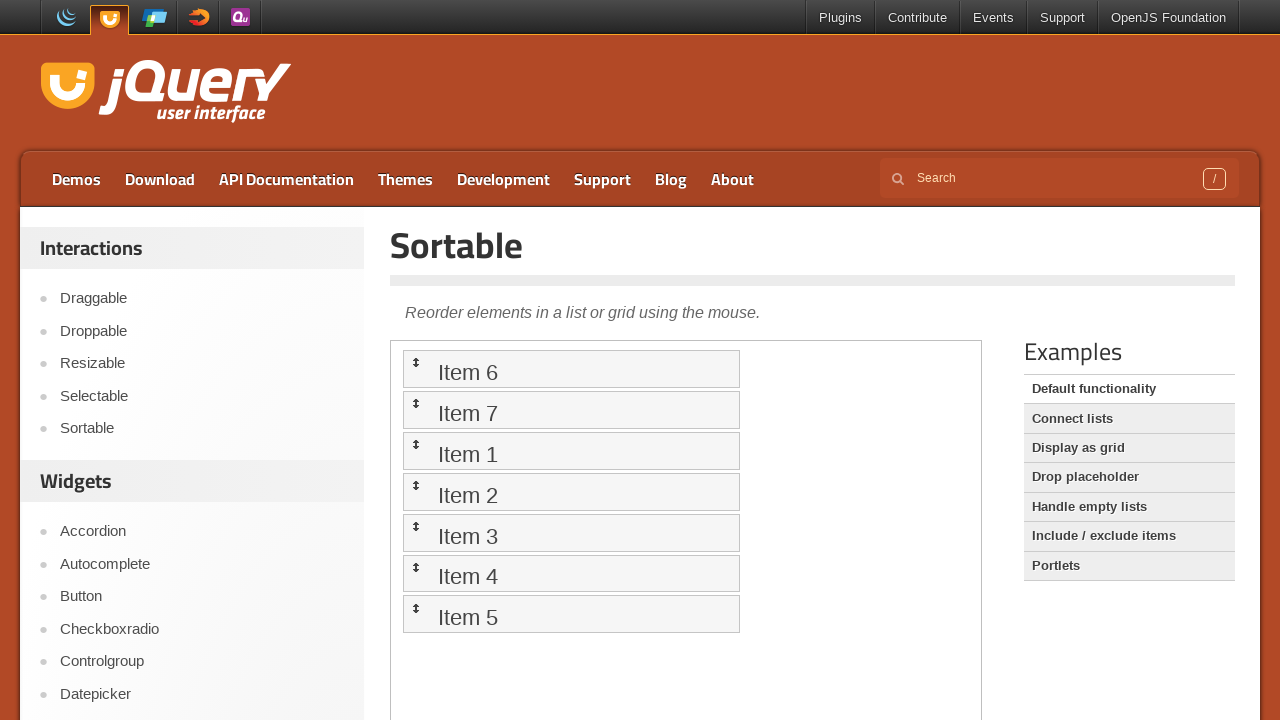

Located first item (iteration 3)
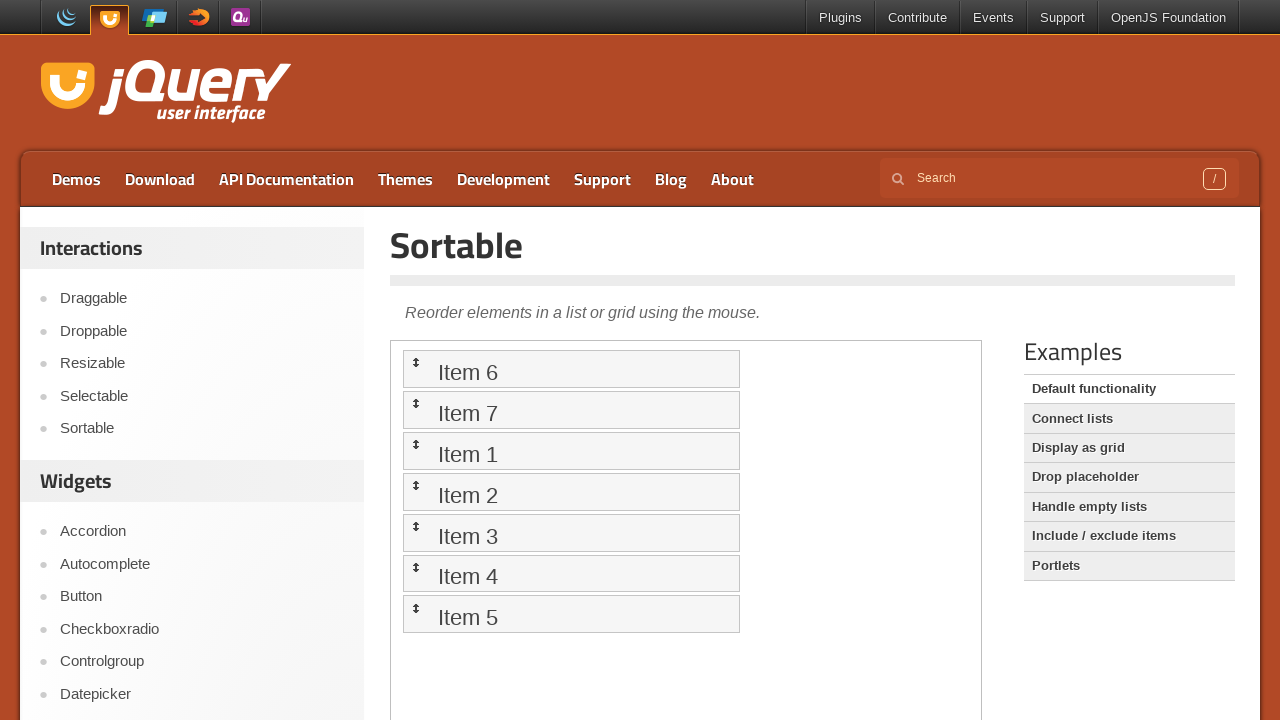

Dragged last item to first position (iteration 3) at (571, 369)
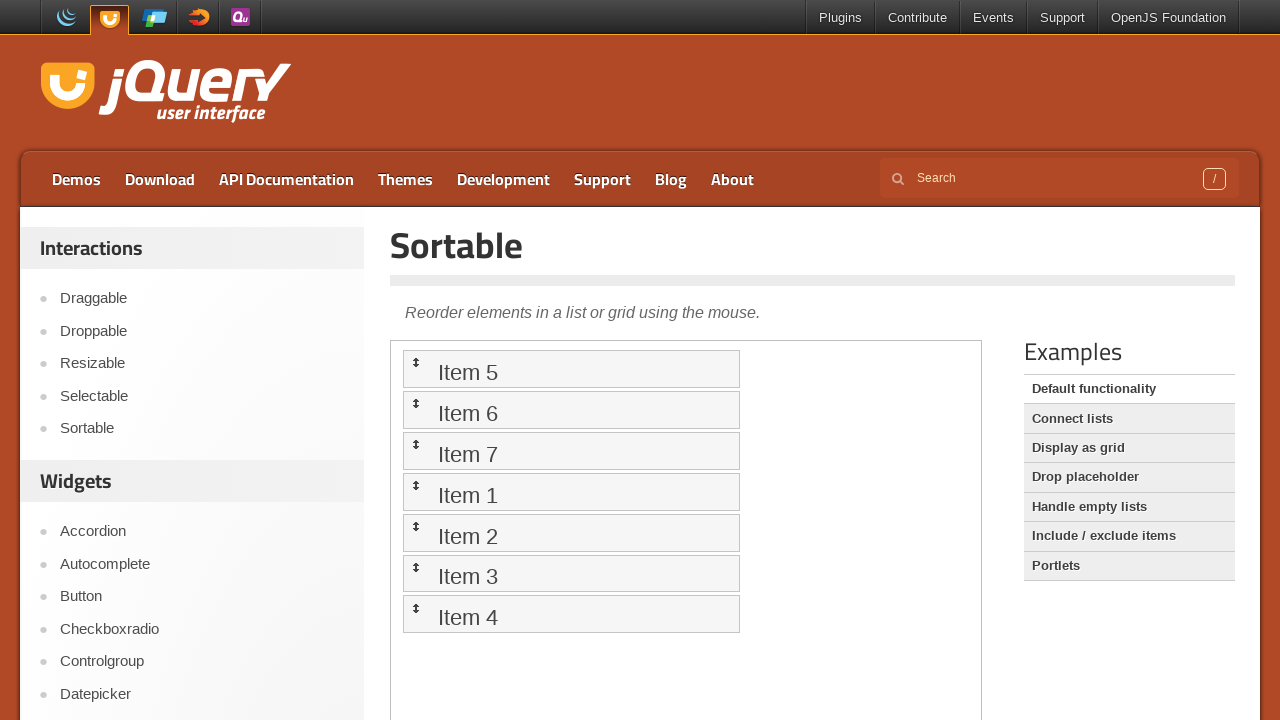

Located last item (iteration 4)
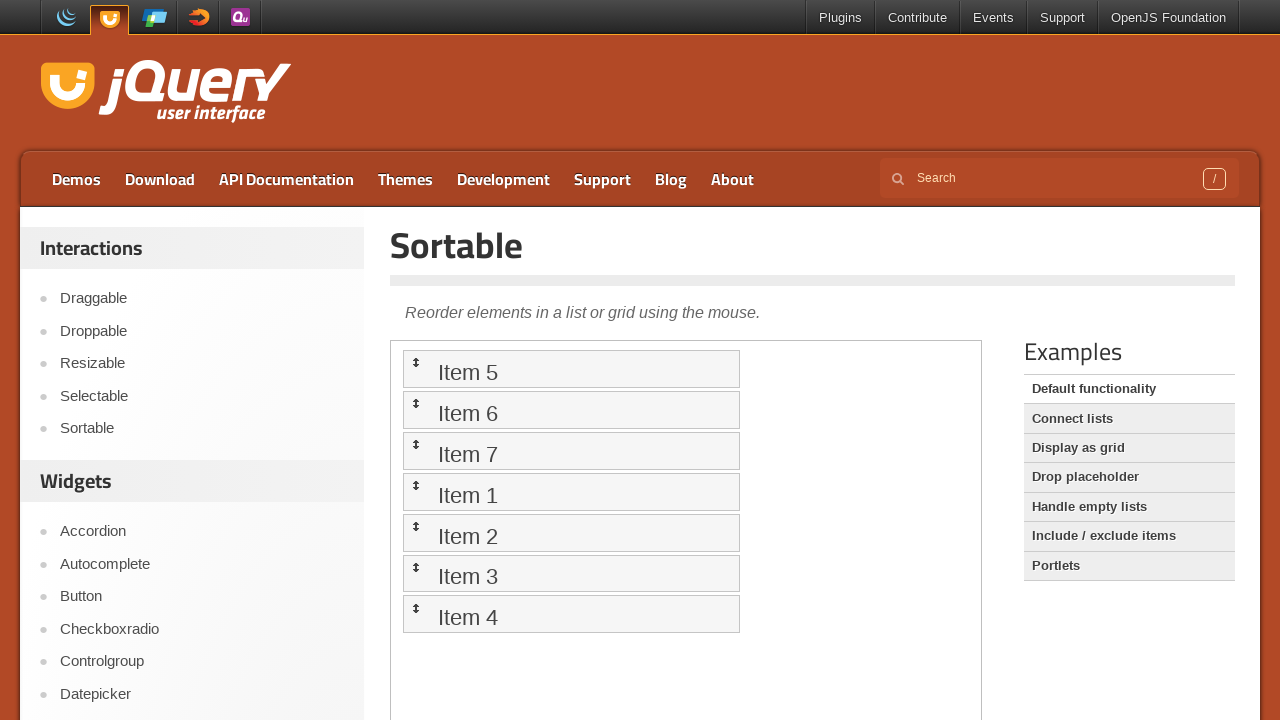

Located first item (iteration 4)
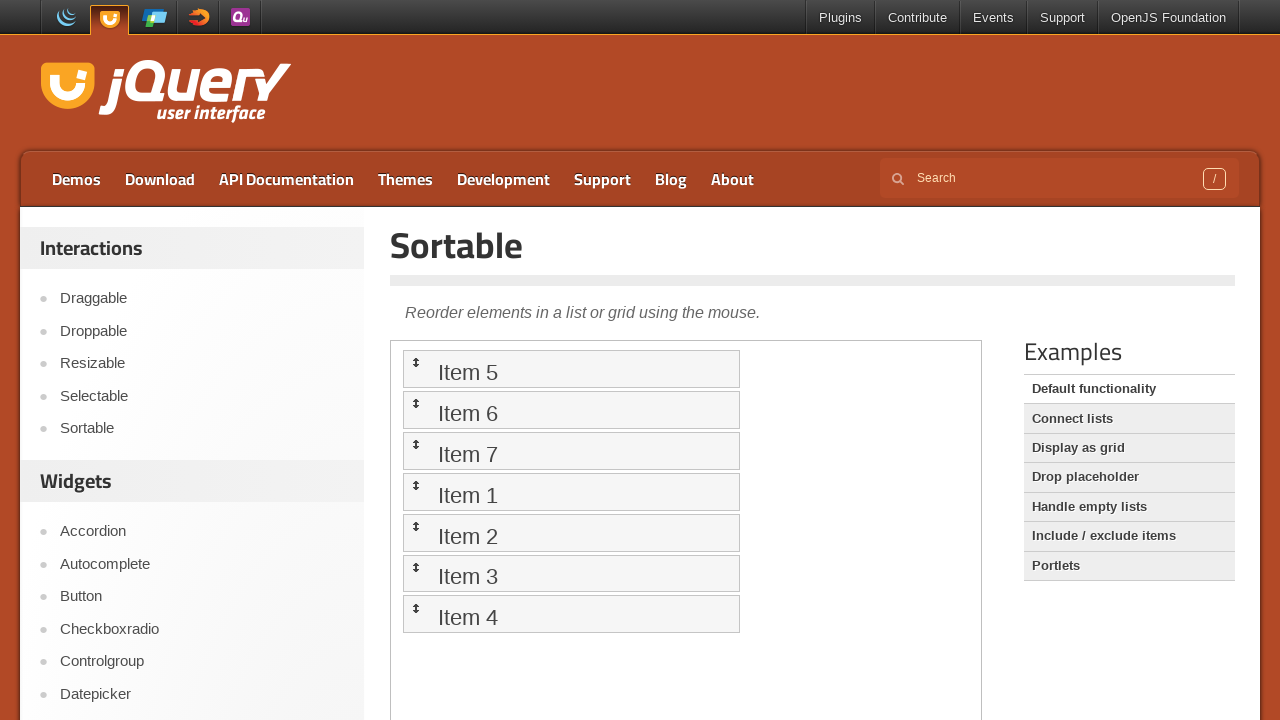

Dragged last item to first position (iteration 4) at (571, 369)
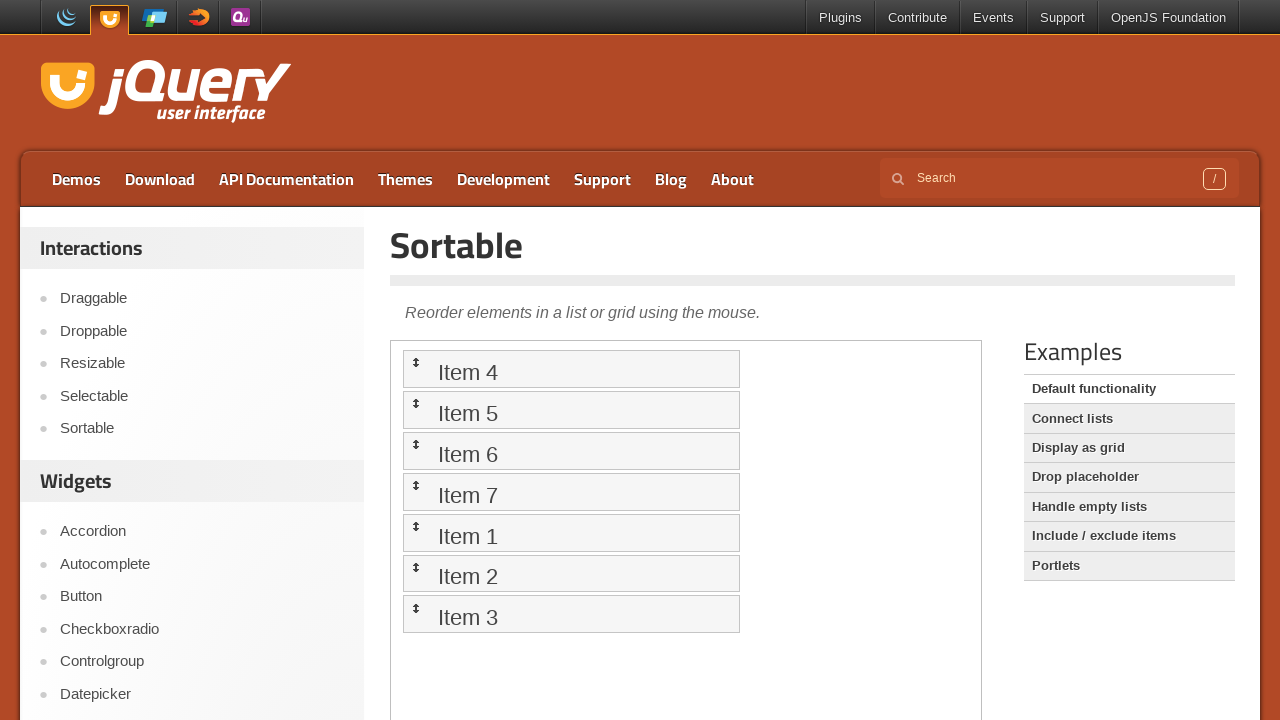

Located last item (iteration 5)
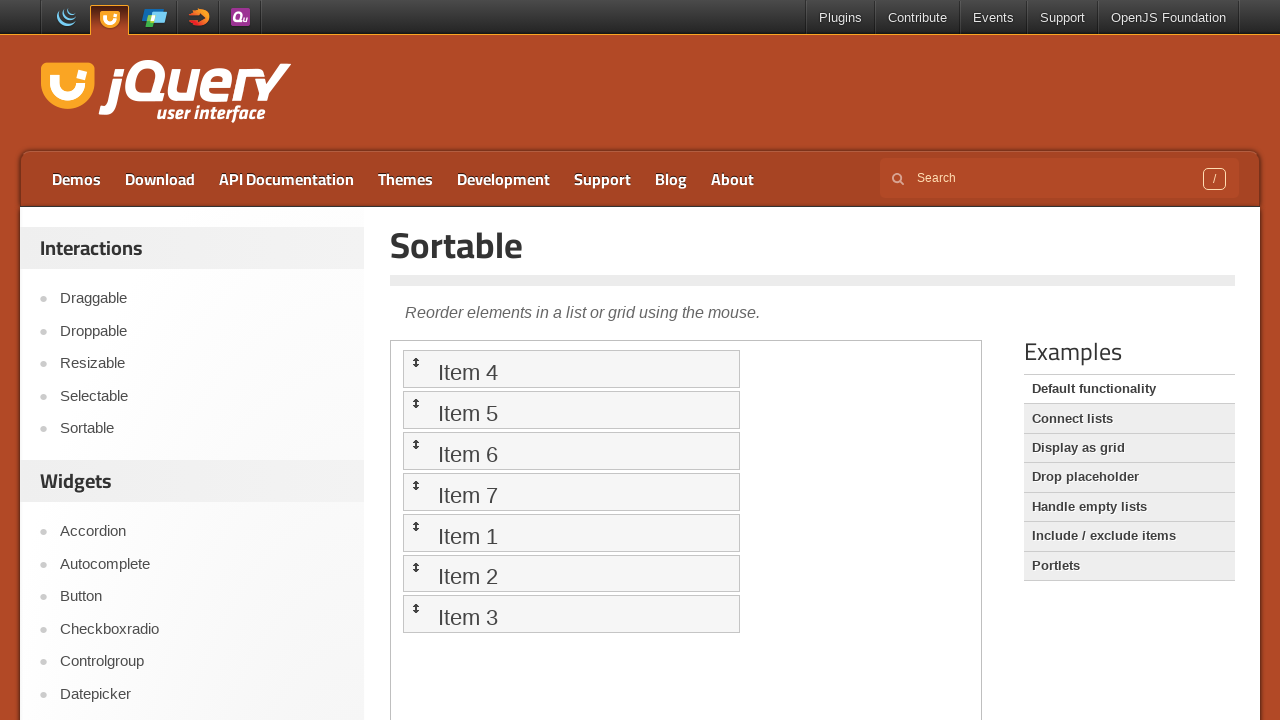

Located first item (iteration 5)
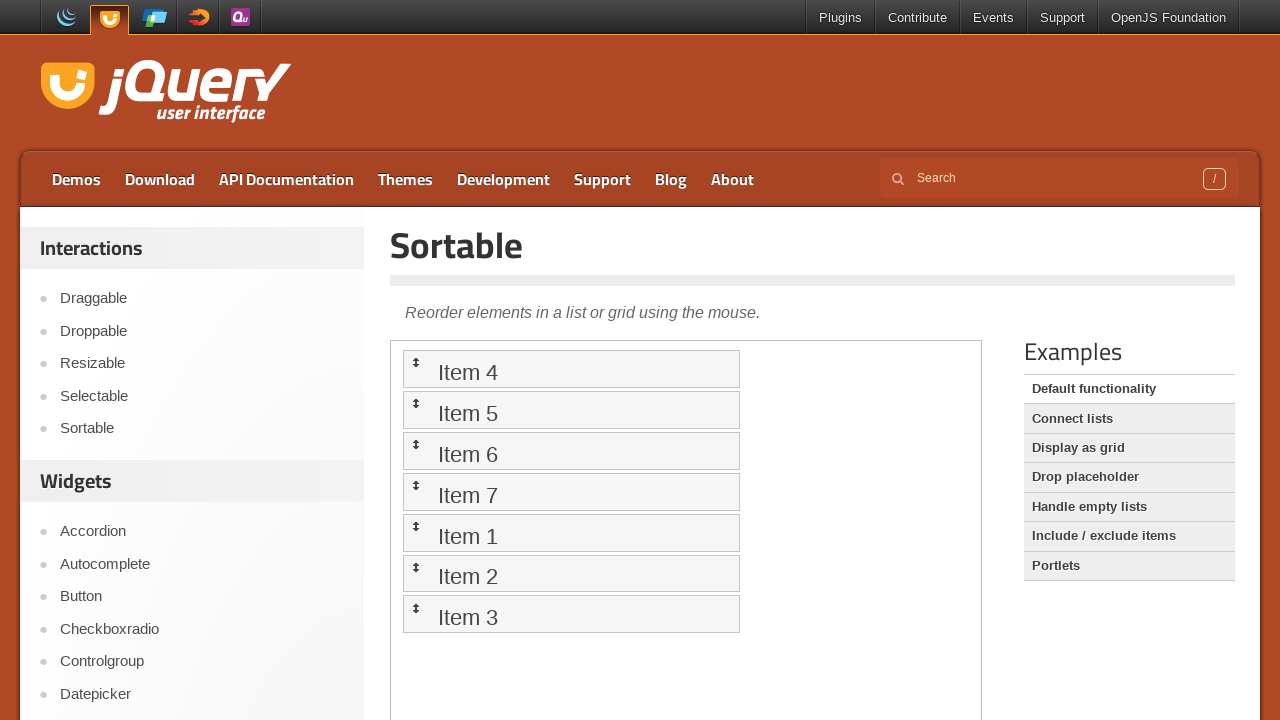

Dragged last item to first position (iteration 5) at (571, 369)
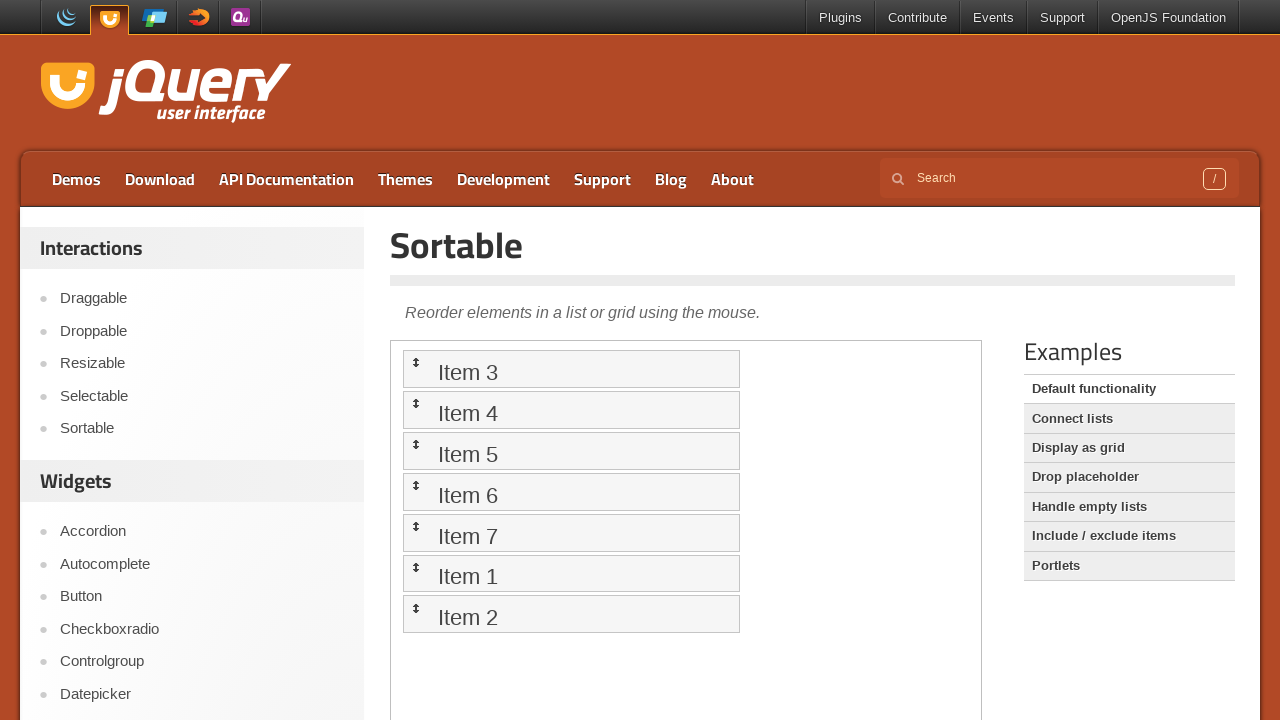

Located last item (iteration 6)
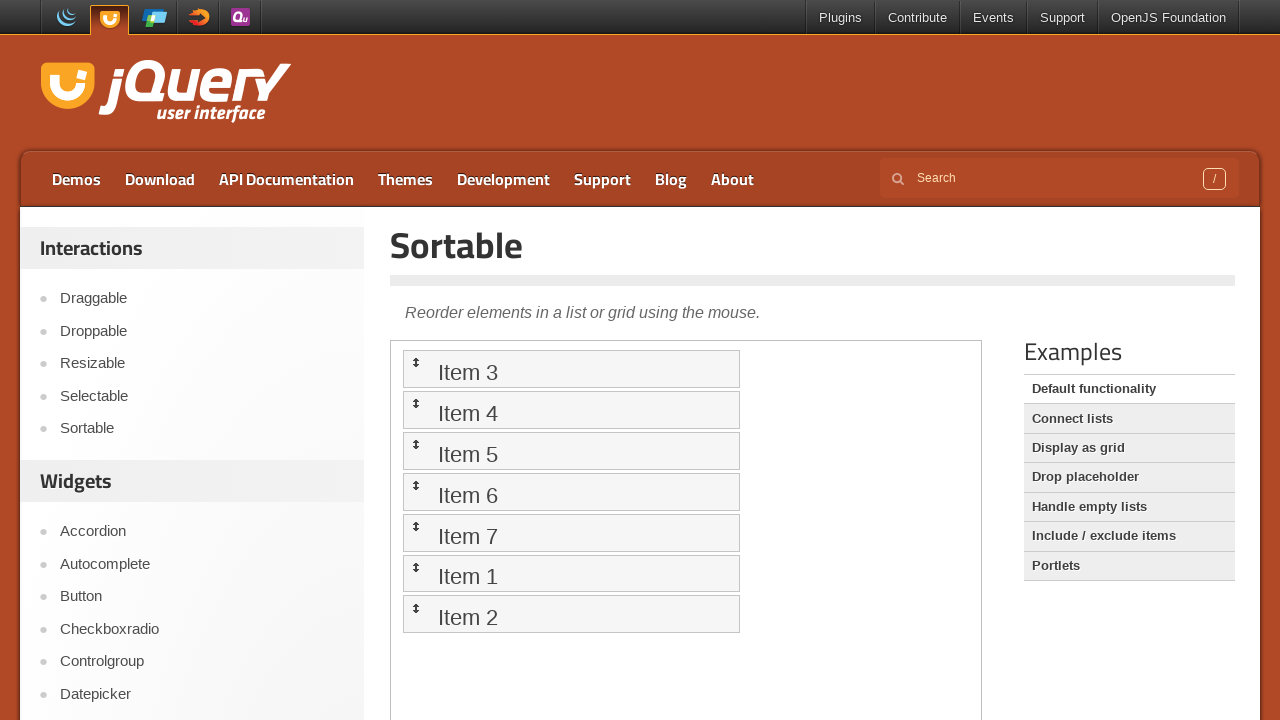

Located first item (iteration 6)
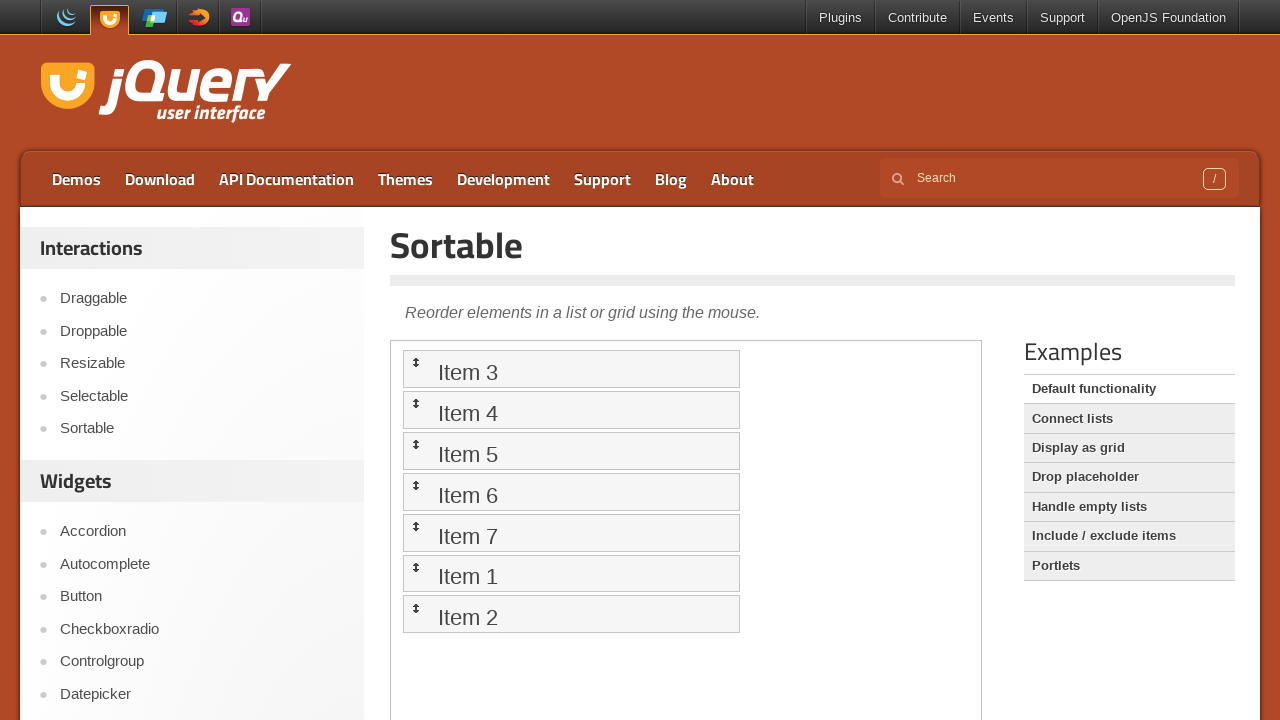

Dragged last item to first position (iteration 6) at (571, 369)
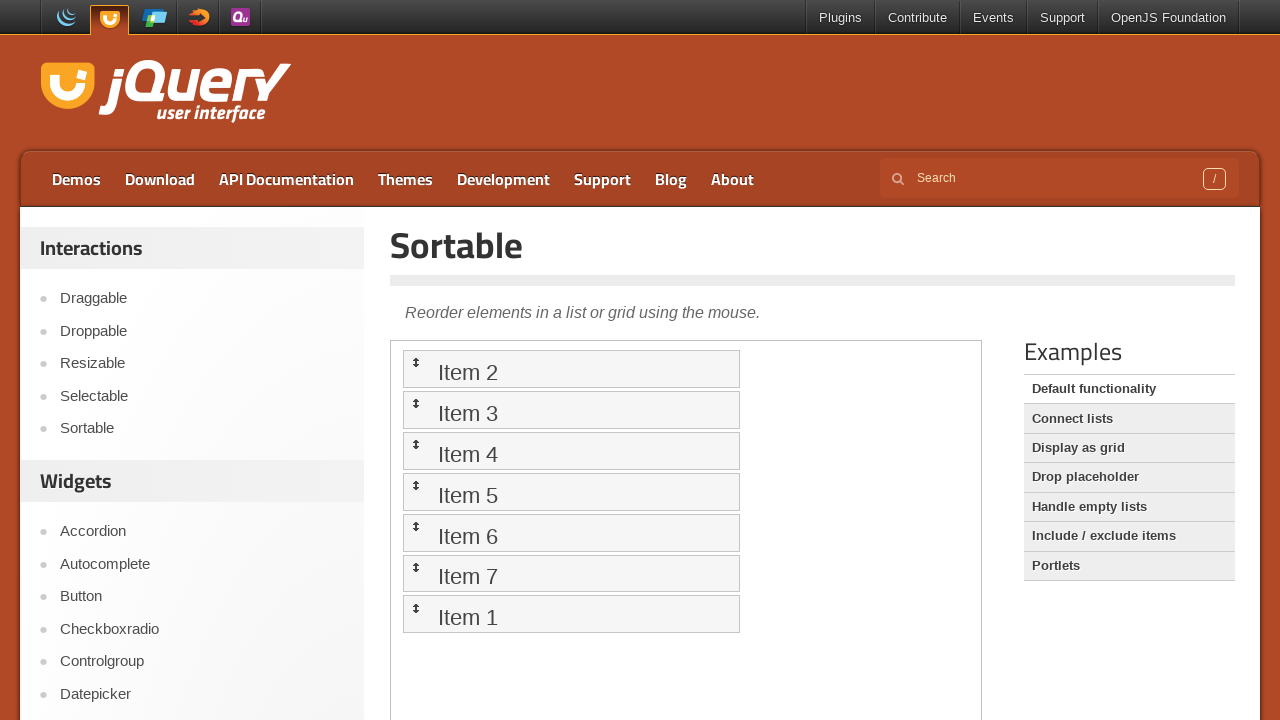

Completed rearranging all items in descending order
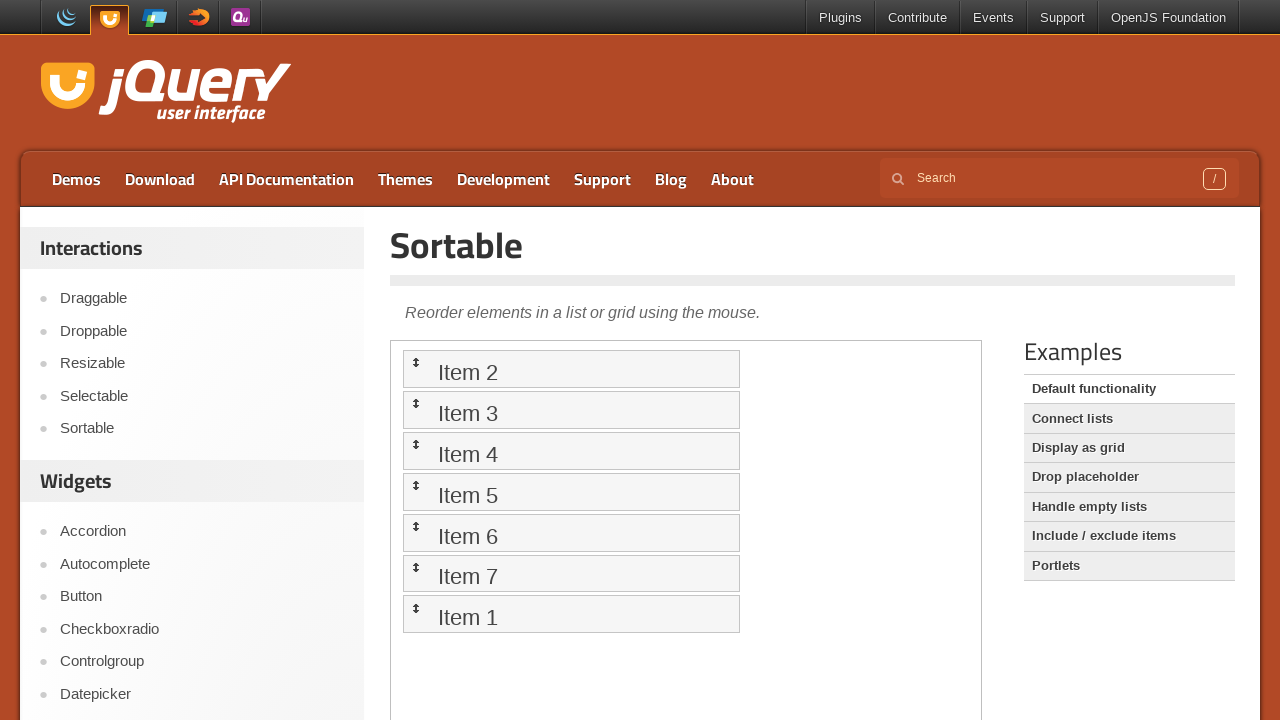

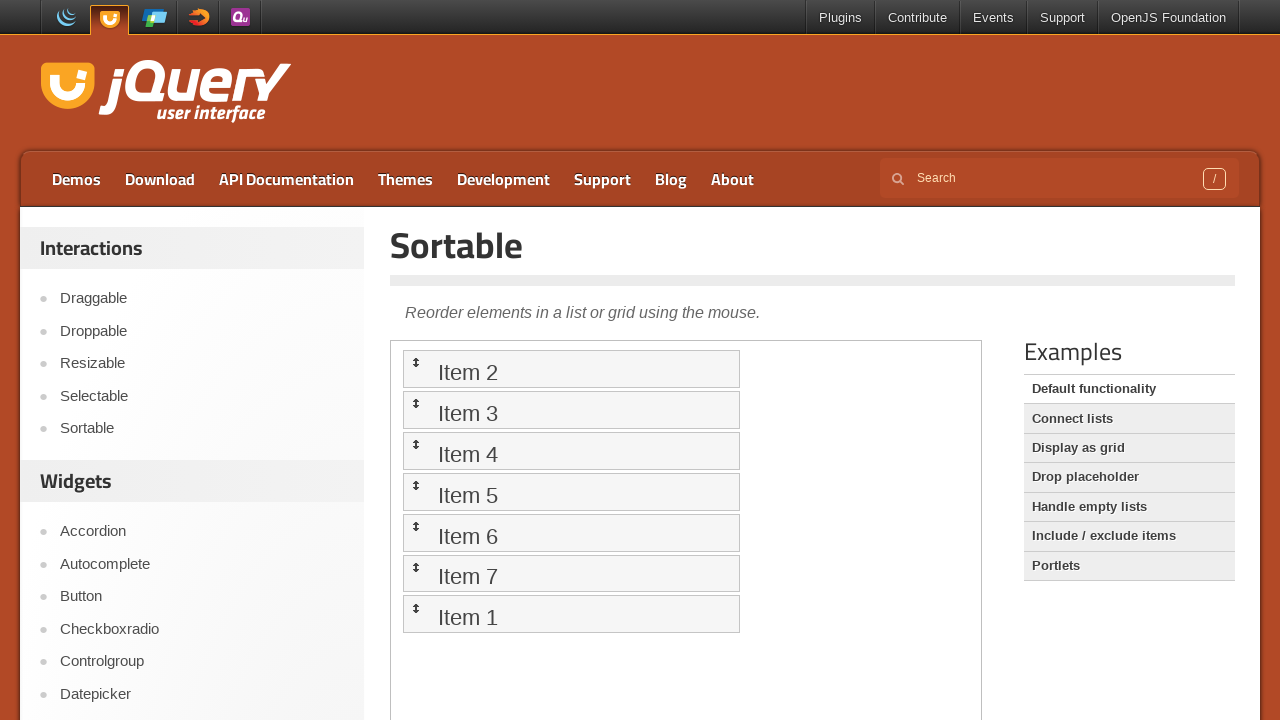